Tests multiple selection in a list by changing selection mode and selecting multiple items with Ctrl key

Starting URL: http://demos.devexpress.com/aspxeditorsdemos/ListEditors/MultiSelect.aspx

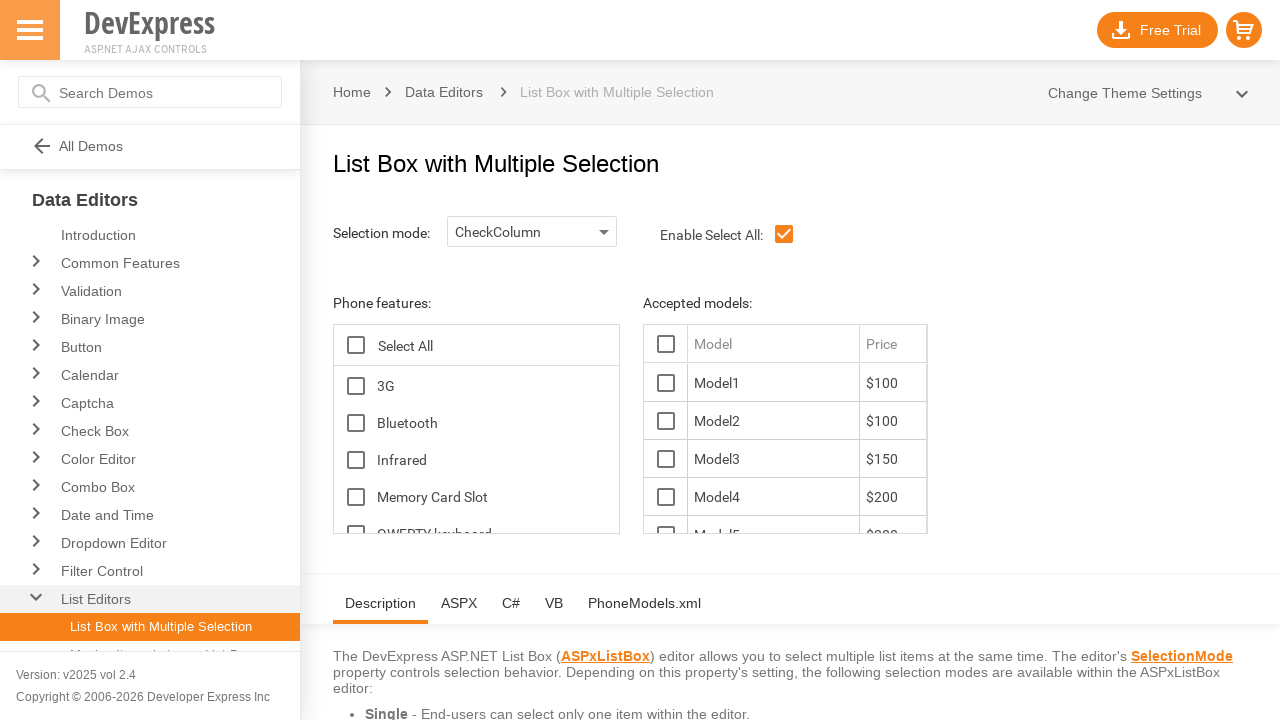

Clicked selection mode dropdown to open it at (604, 232) on #ControlOptionsTopHolder_lbSelectionMode_B-1
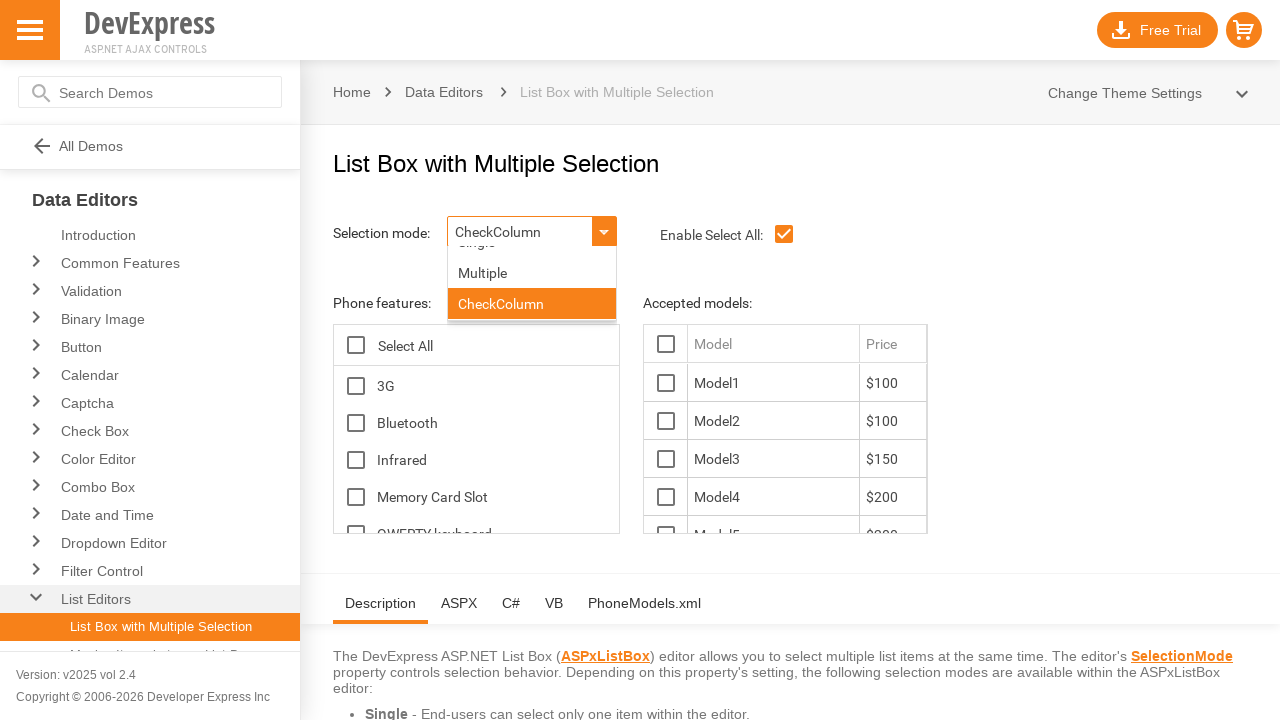

Selected multi-select option from dropdown at (532, 294) on #ControlOptionsTopHolder_lbSelectionMode_DDD_L_LBI1T0
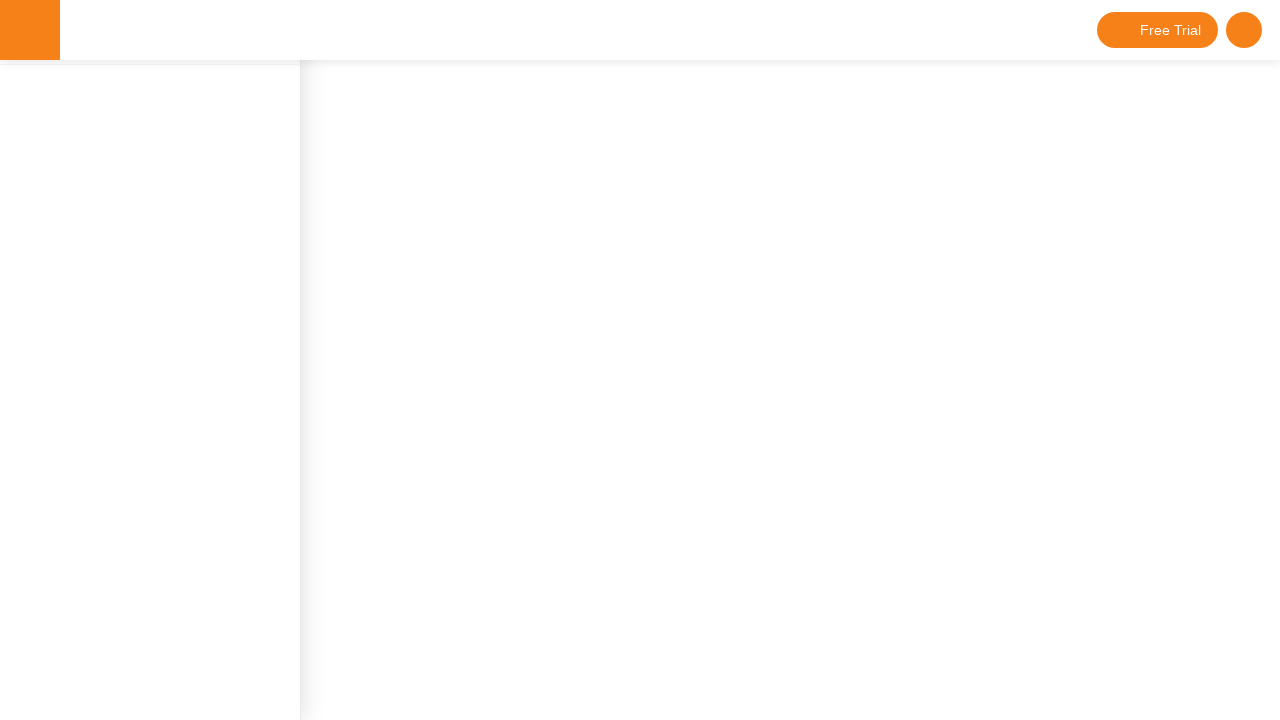

List loaded and ready for selection
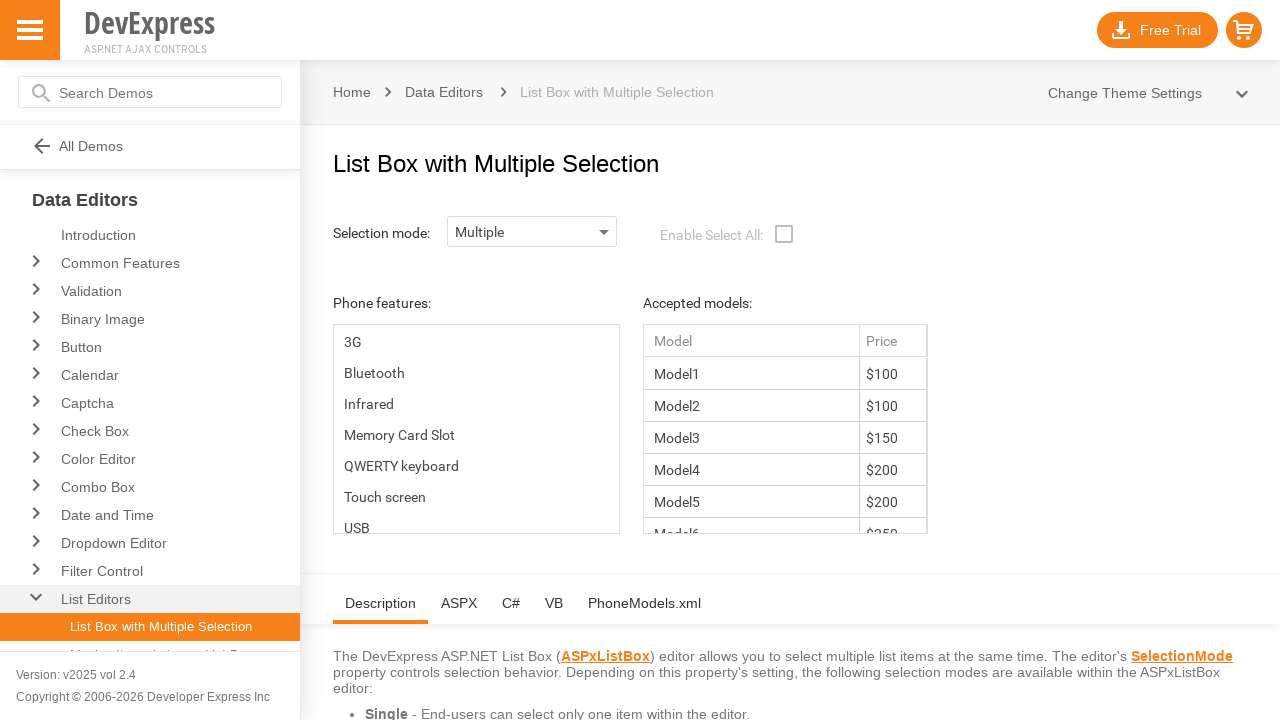

Retrieved all 8 options from the list
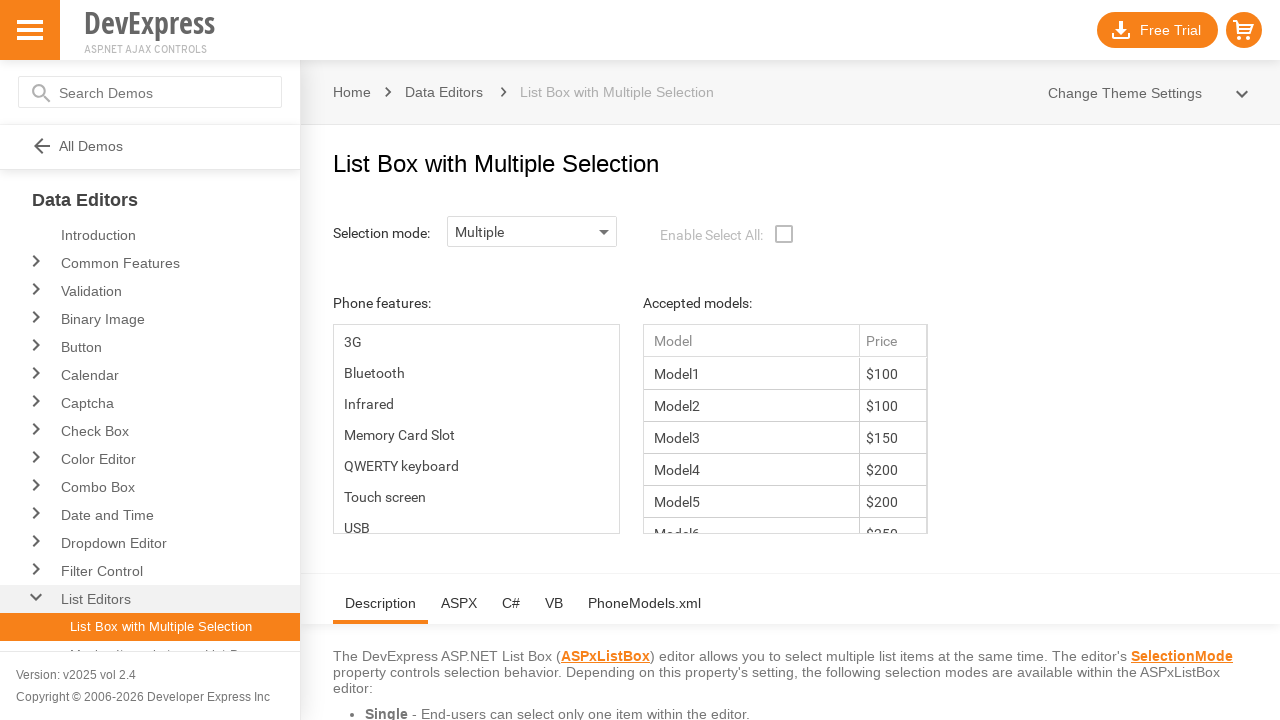

Pressed down Control key for multi-selection
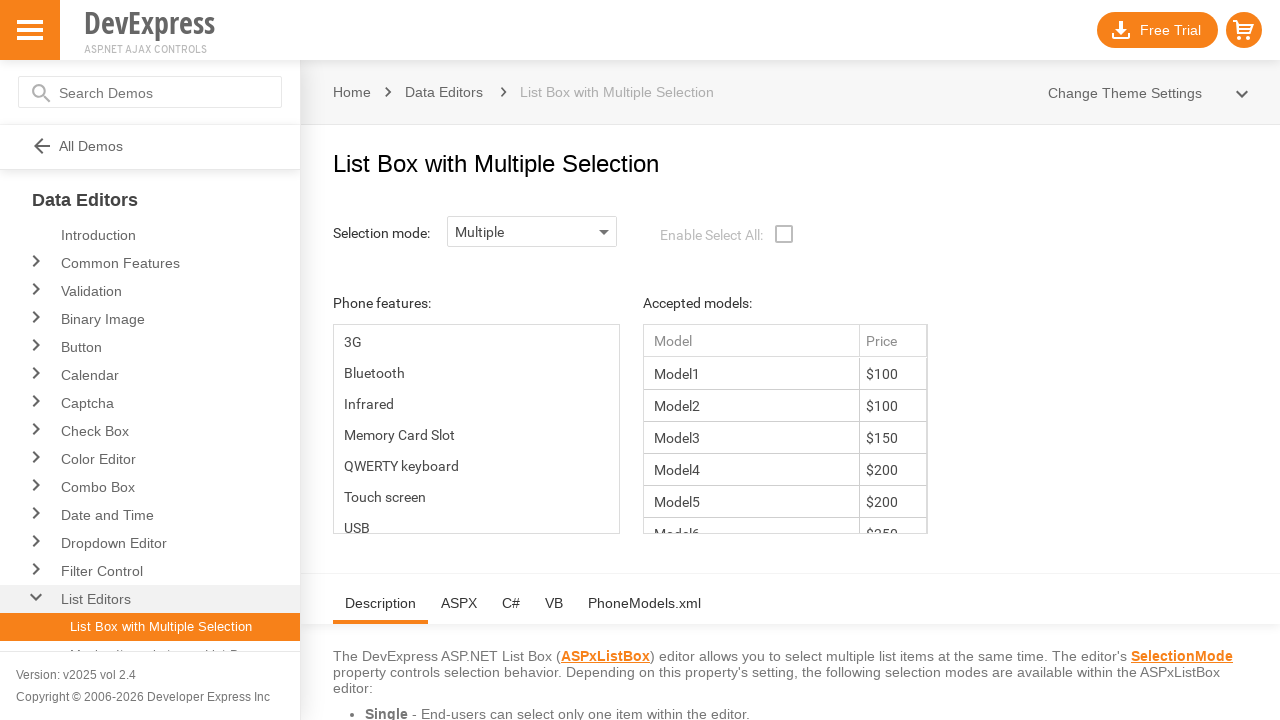

Selected item at index 2 while holding Control at (476, 404) on #ContentHolder_lbFeatures_LBT td >> nth=2
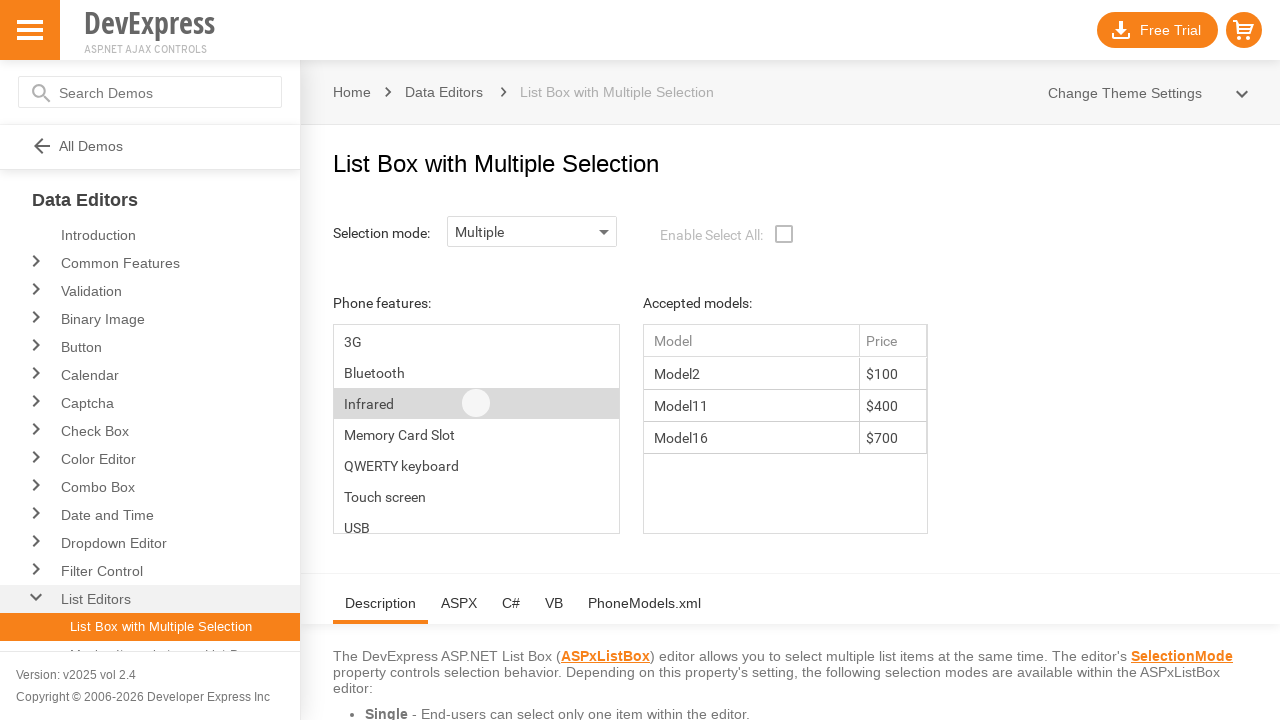

Selected item at index 4 while holding Control at (476, 434) on #ContentHolder_lbFeatures_LBT td >> nth=4
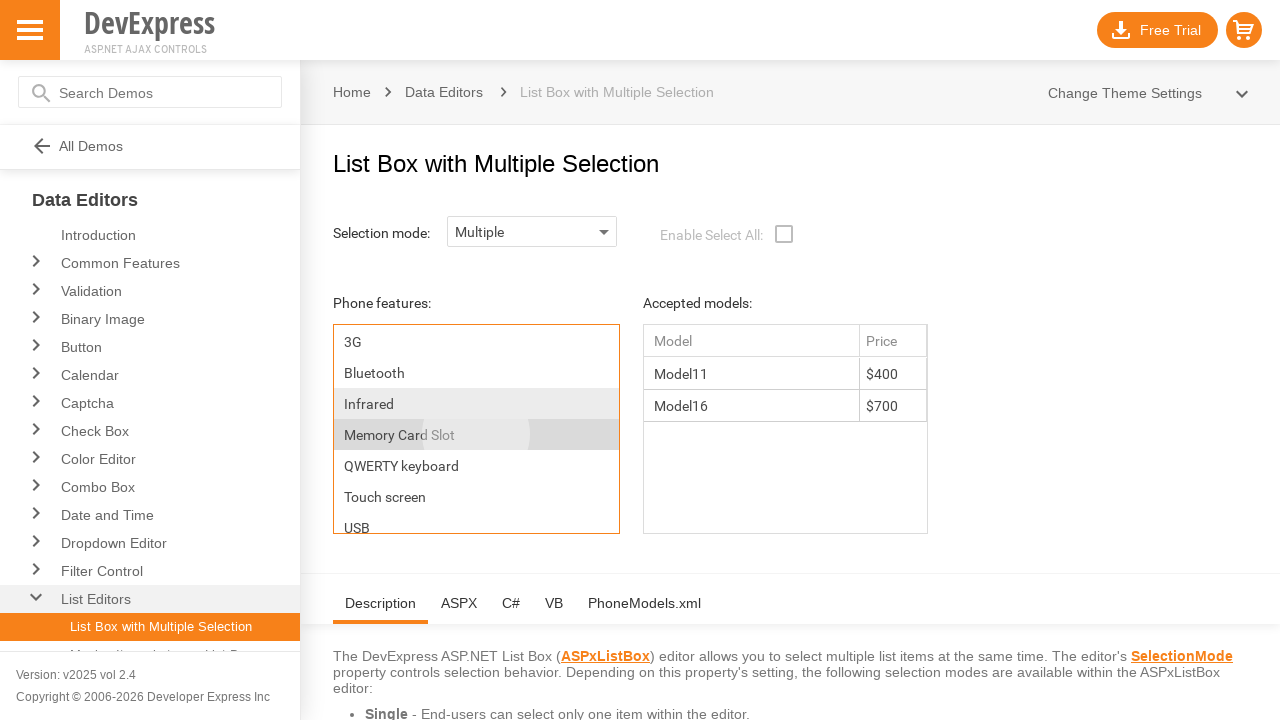

Selected item at index 6 while holding Control at (476, 496) on #ContentHolder_lbFeatures_LBT td >> nth=6
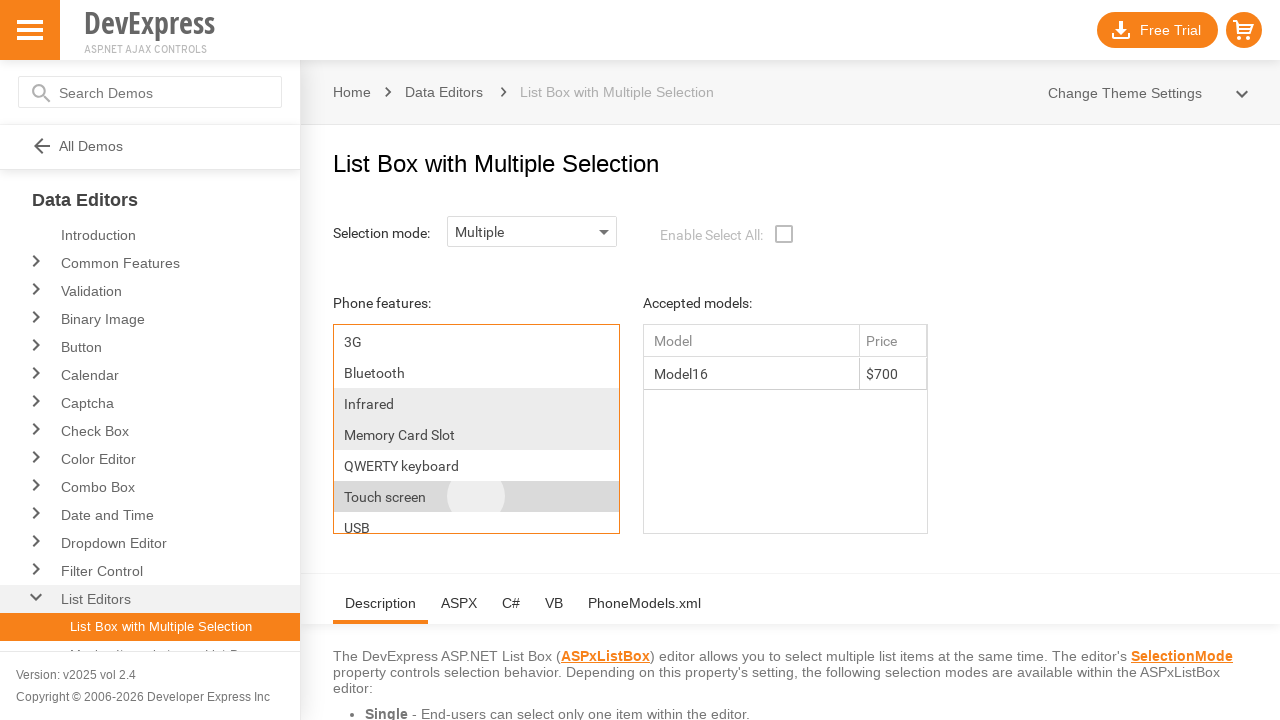

Released Control key, completed multi-selection of 3 items
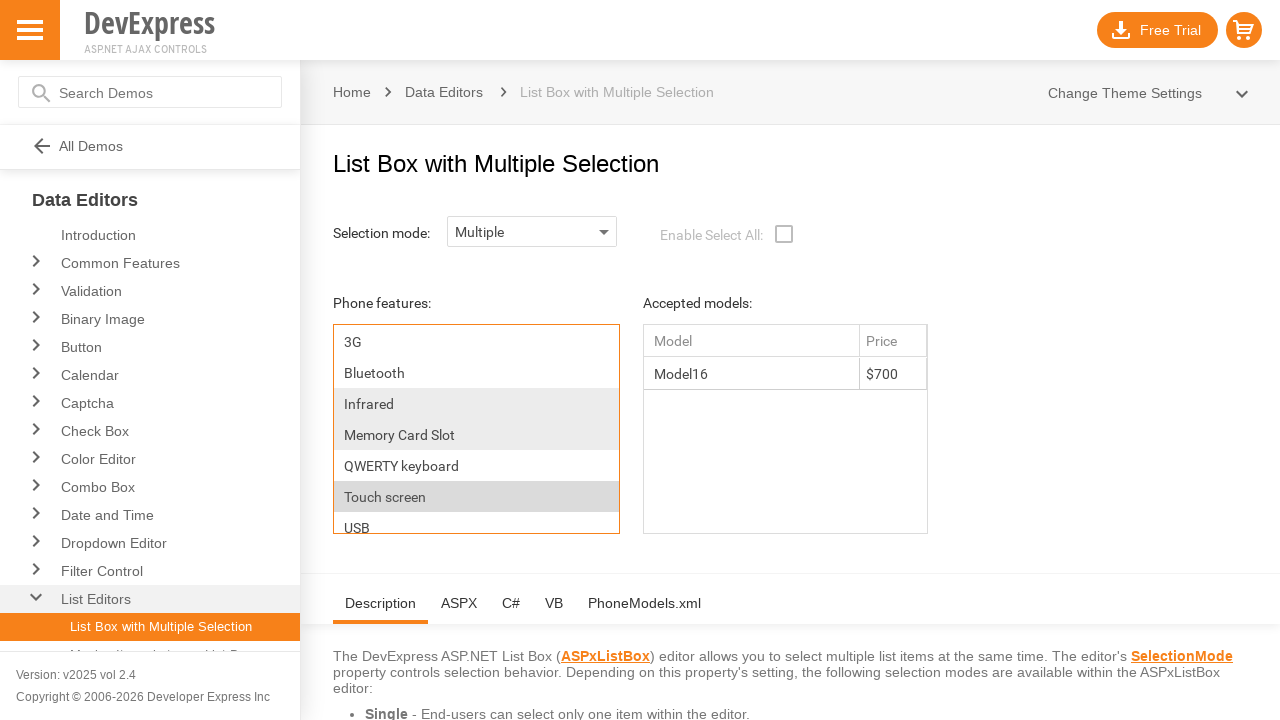

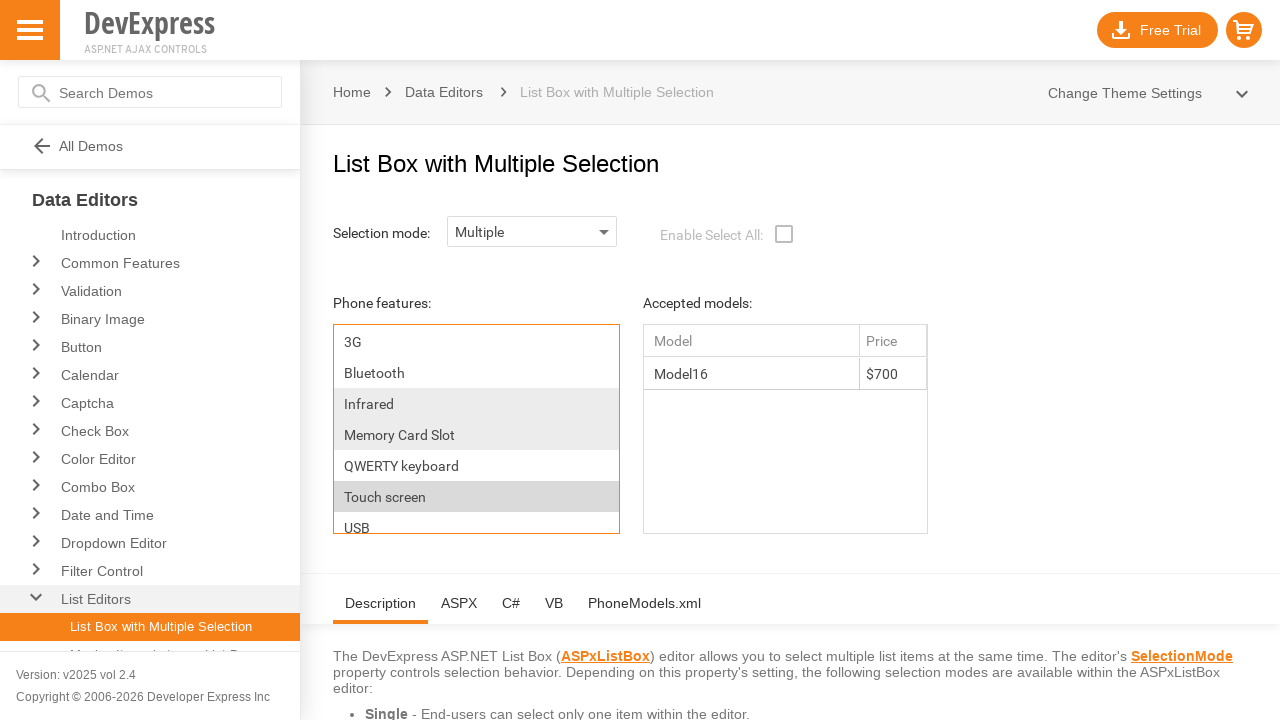